Tests opening multiple social media links from a webpage, which creates multiple browser windows/tabs

Starting URL: https://opensource-demo.orangehrmlive.com/

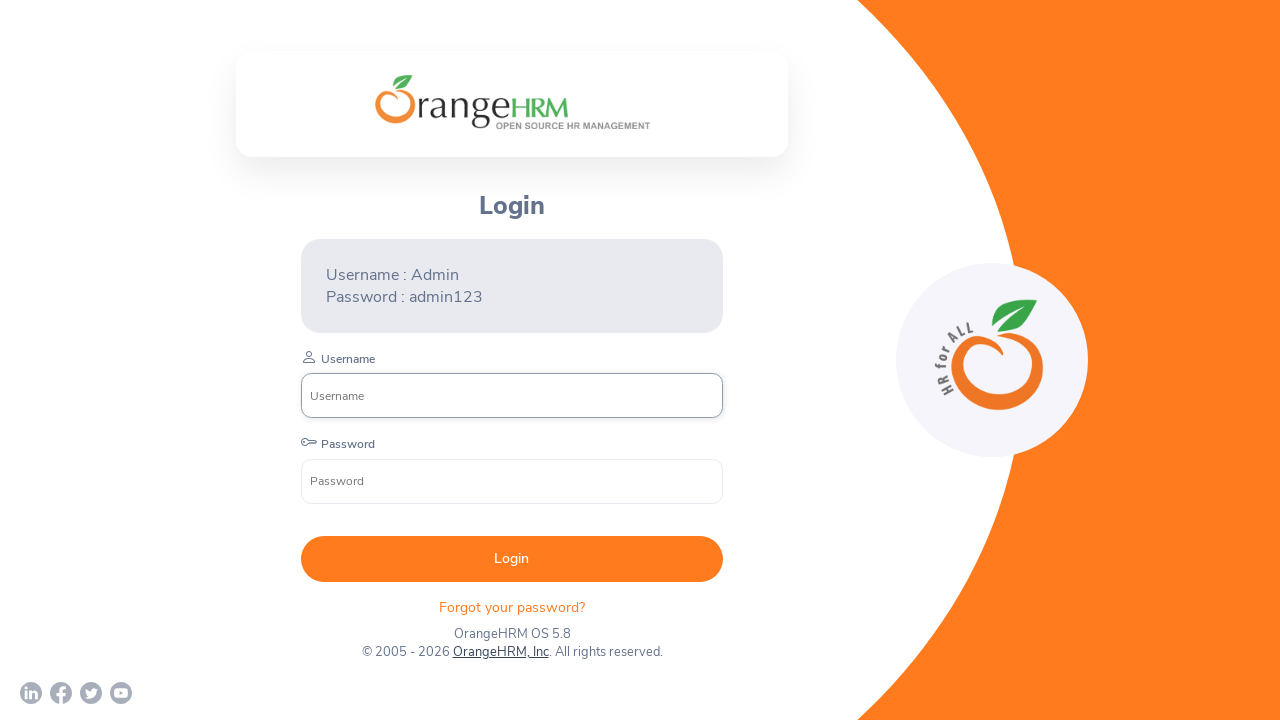

Clicked LinkedIn social media link to open in new tab/window at (31, 693) on xpath=//a[contains(@href,'linkedin')]
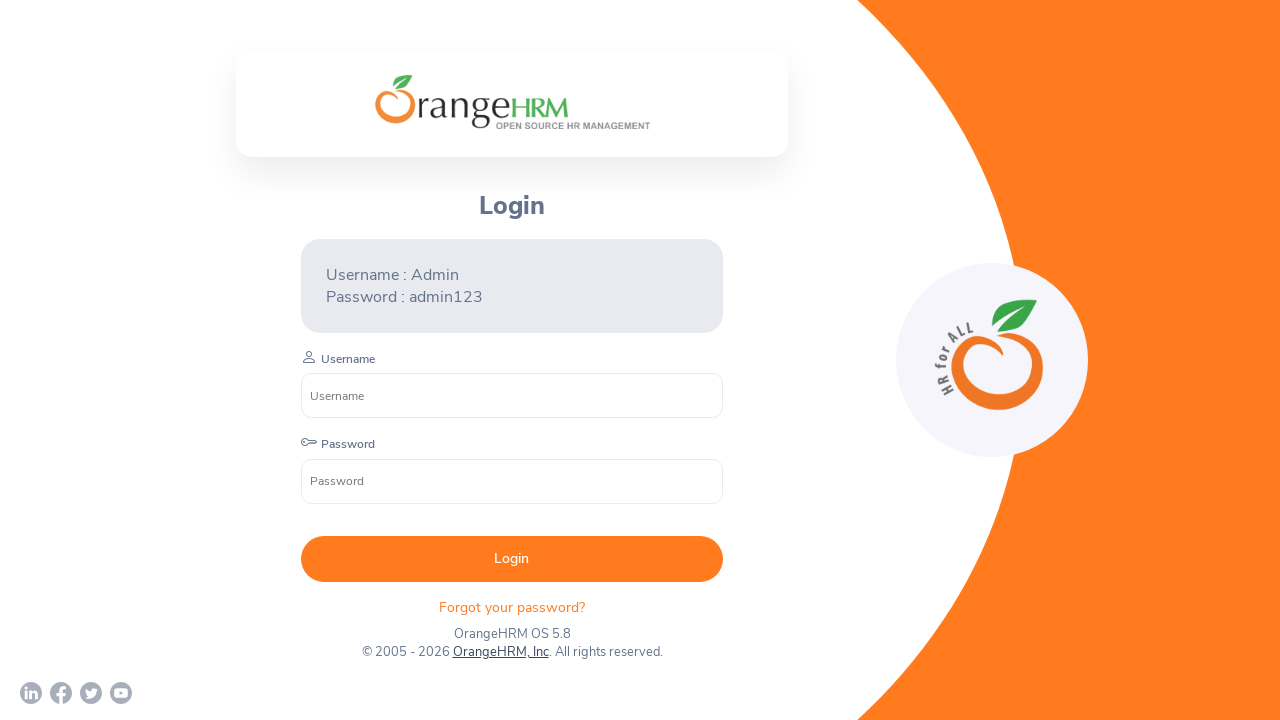

Clicked Facebook social media link to open in new tab/window at (61, 693) on xpath=//a[contains(@href,'facebook')]
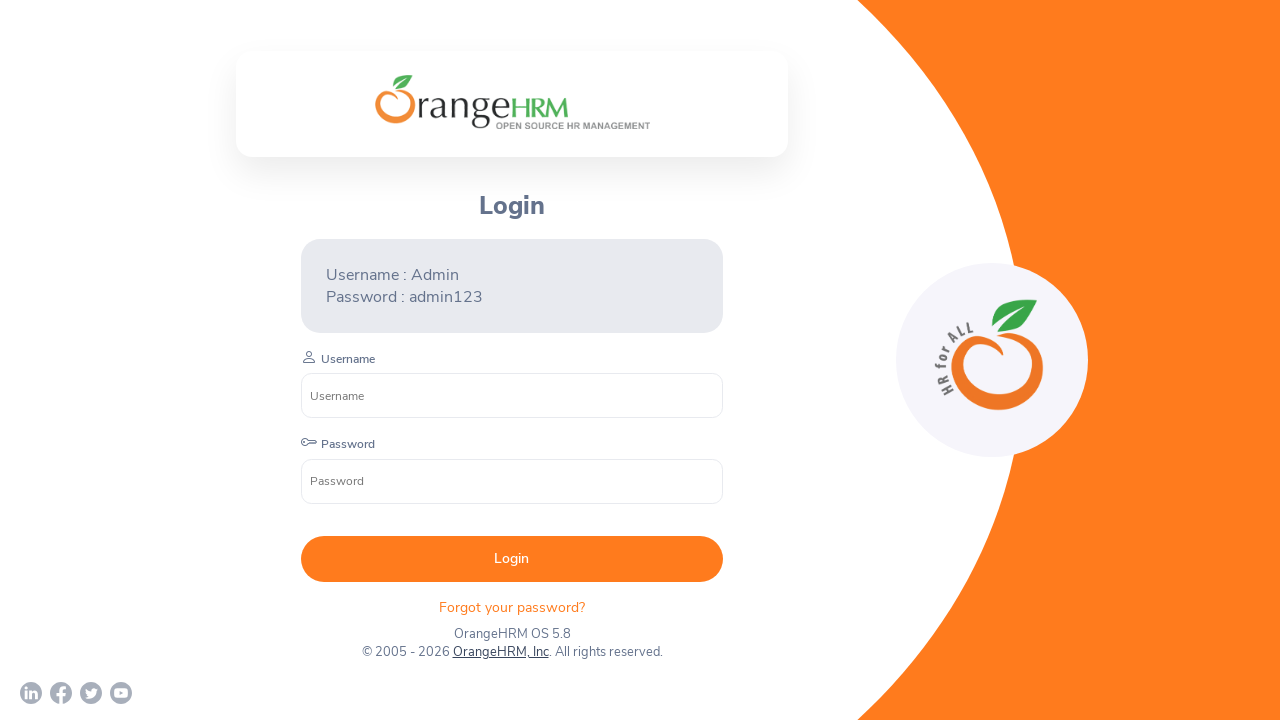

Clicked Twitter social media link to open in new tab/window at (91, 693) on xpath=//a[contains(@href,'twitter')]
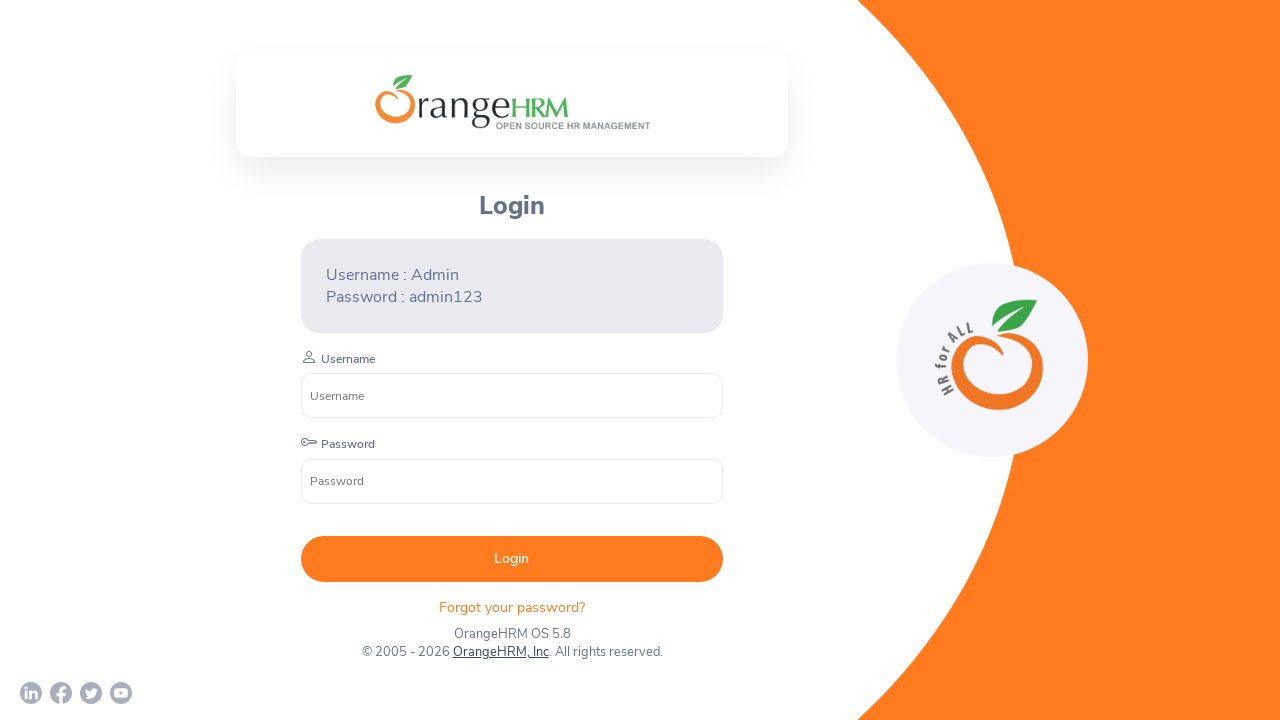

Clicked YouTube social media link to open in new tab/window at (121, 693) on xpath=//a[contains(@href,'youtube')]
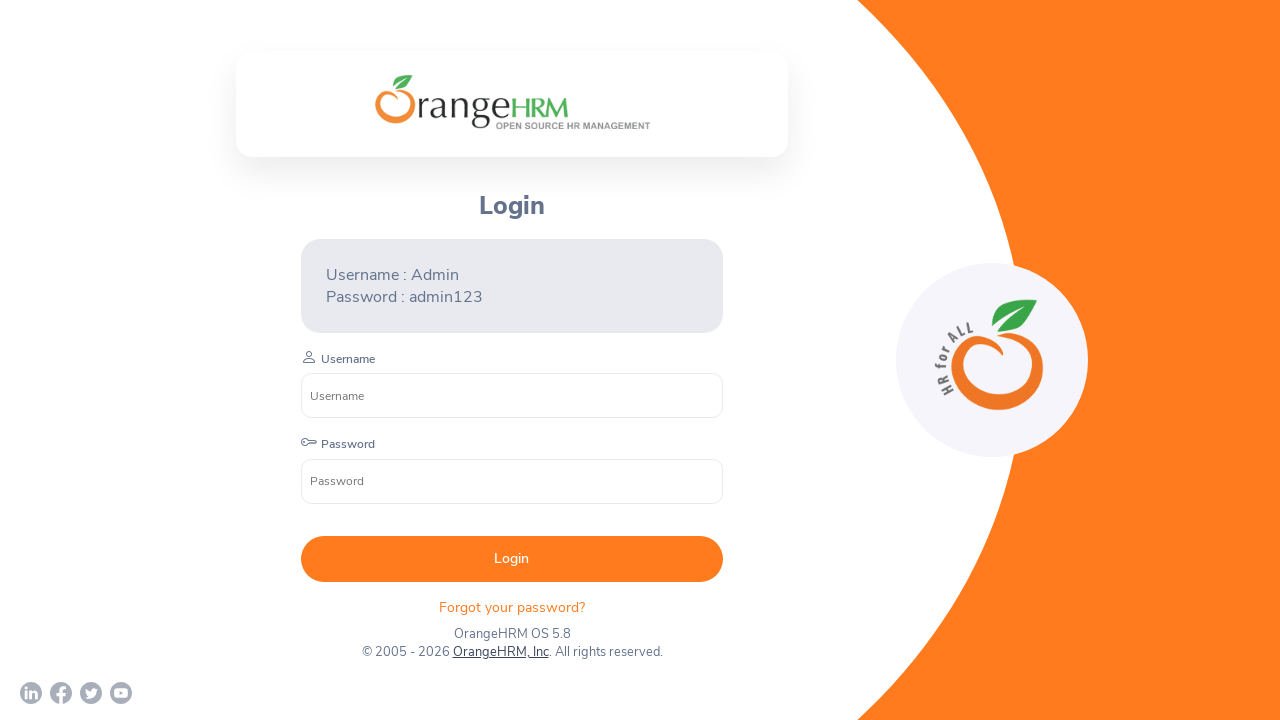

Retrieved all open pages/tabs - total count: 4
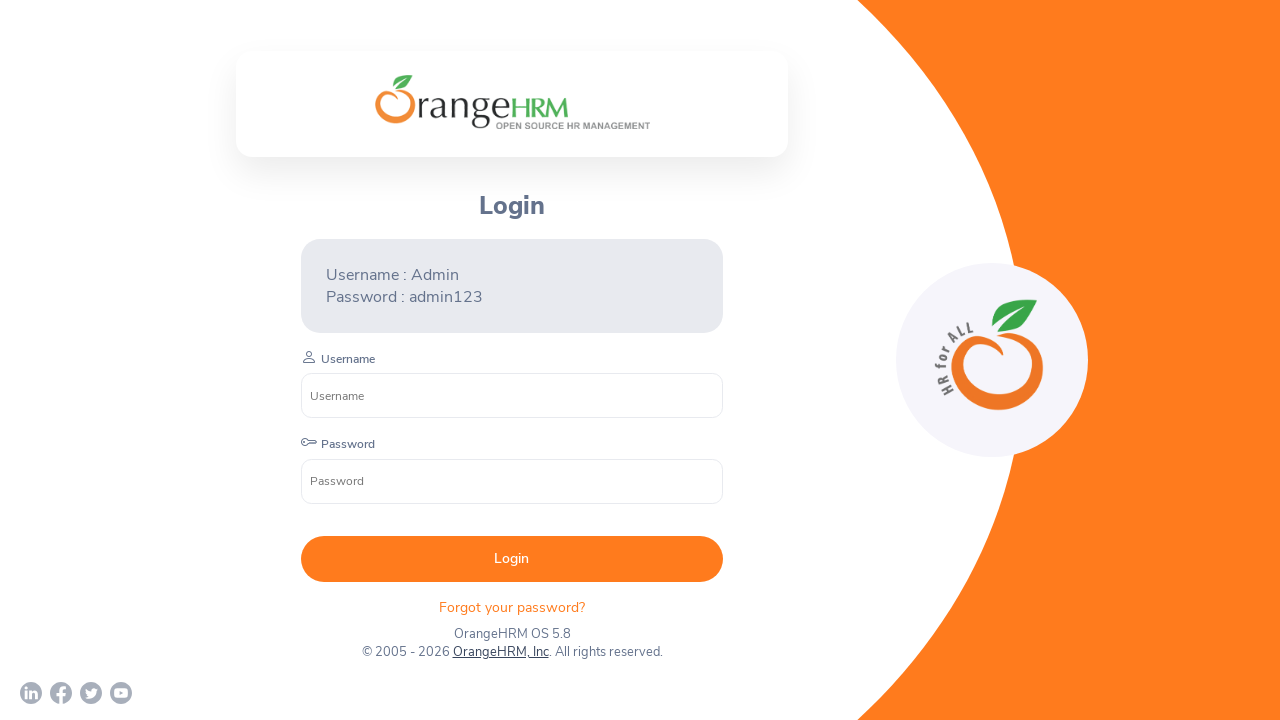

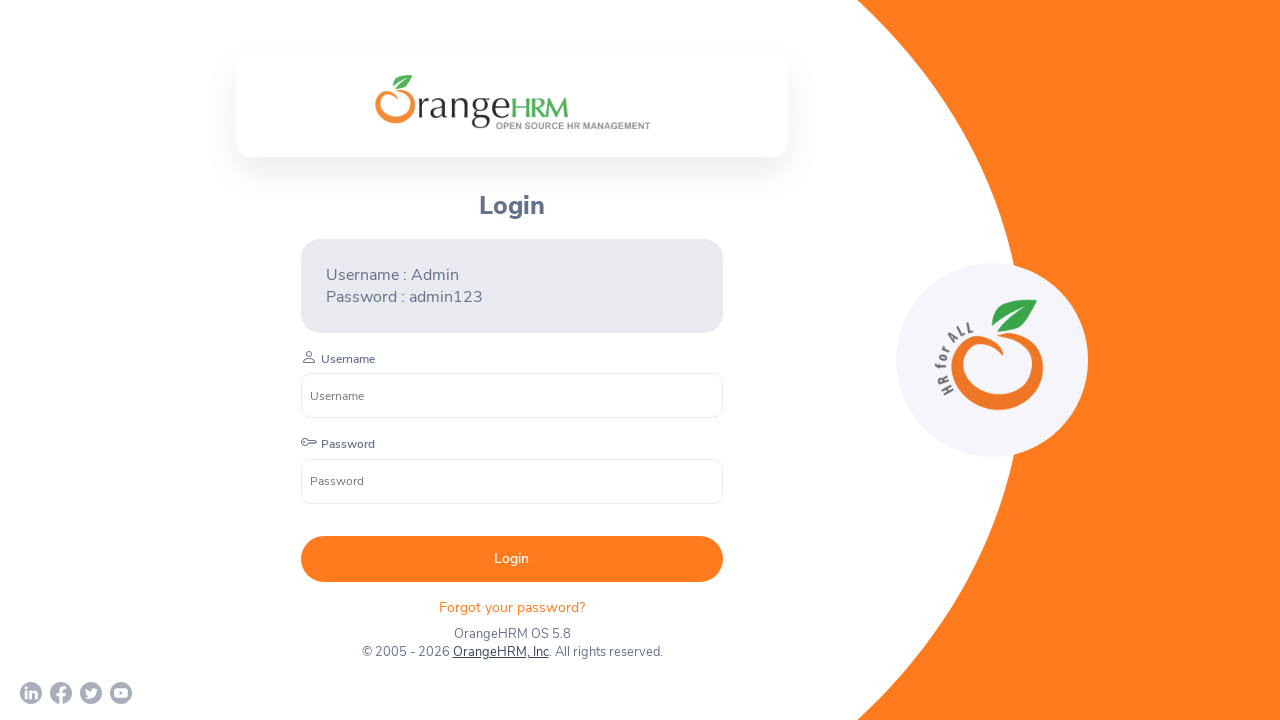